Tests right-click (context click) functionality on the Droppable link in the jQuery UI demo page

Starting URL: https://jqueryui.com/

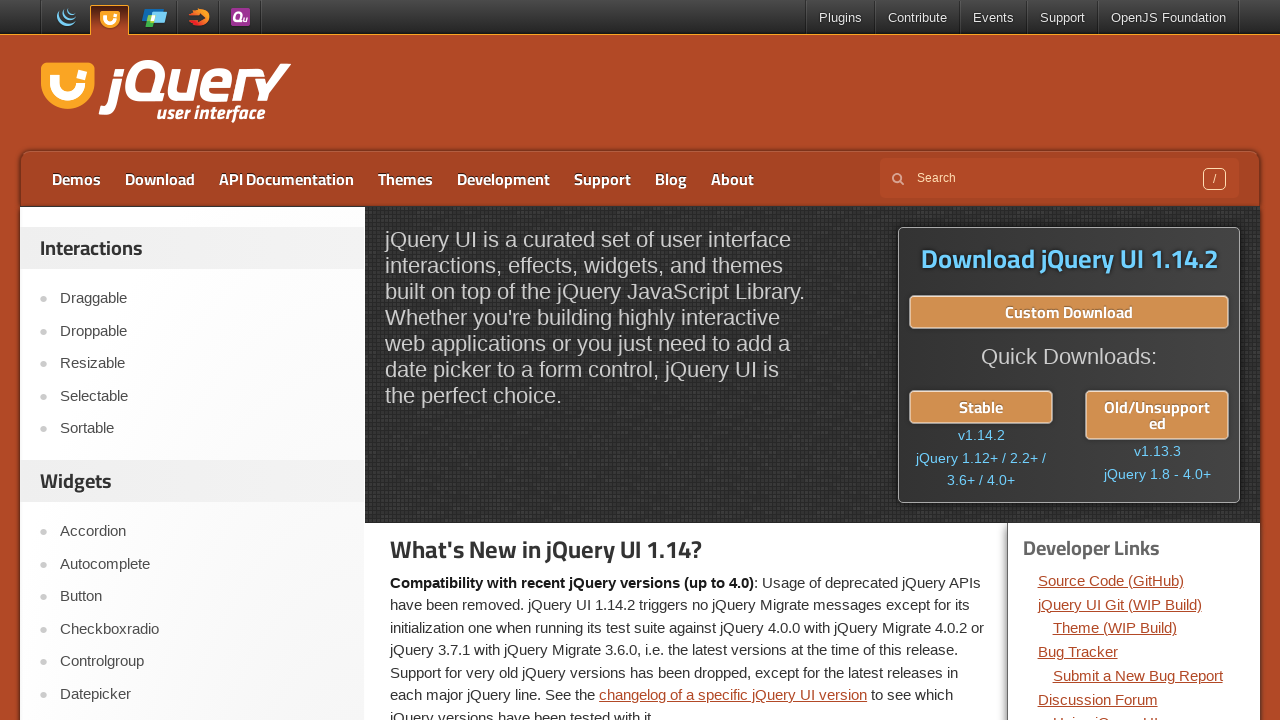

Located the Droppable link using XPath selector
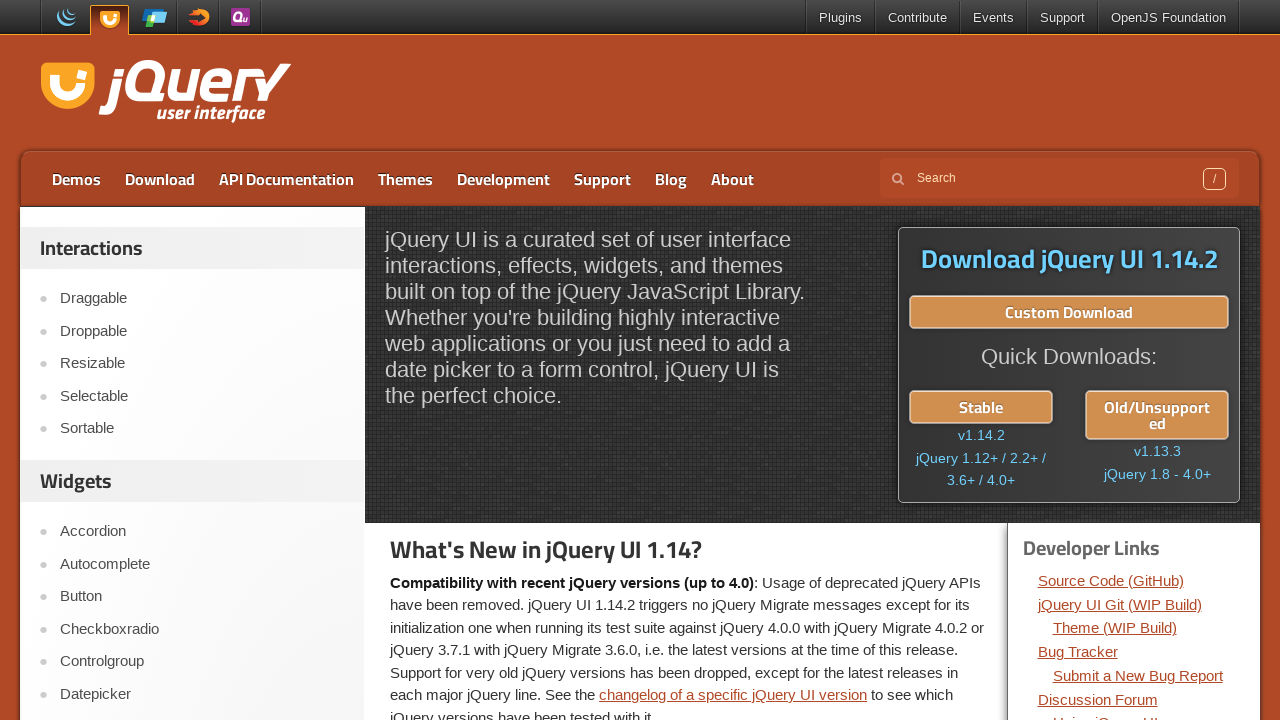

Right-clicked on the Droppable link to open context menu at (202, 331) on xpath=//a[contains(text(),'Droppable')]
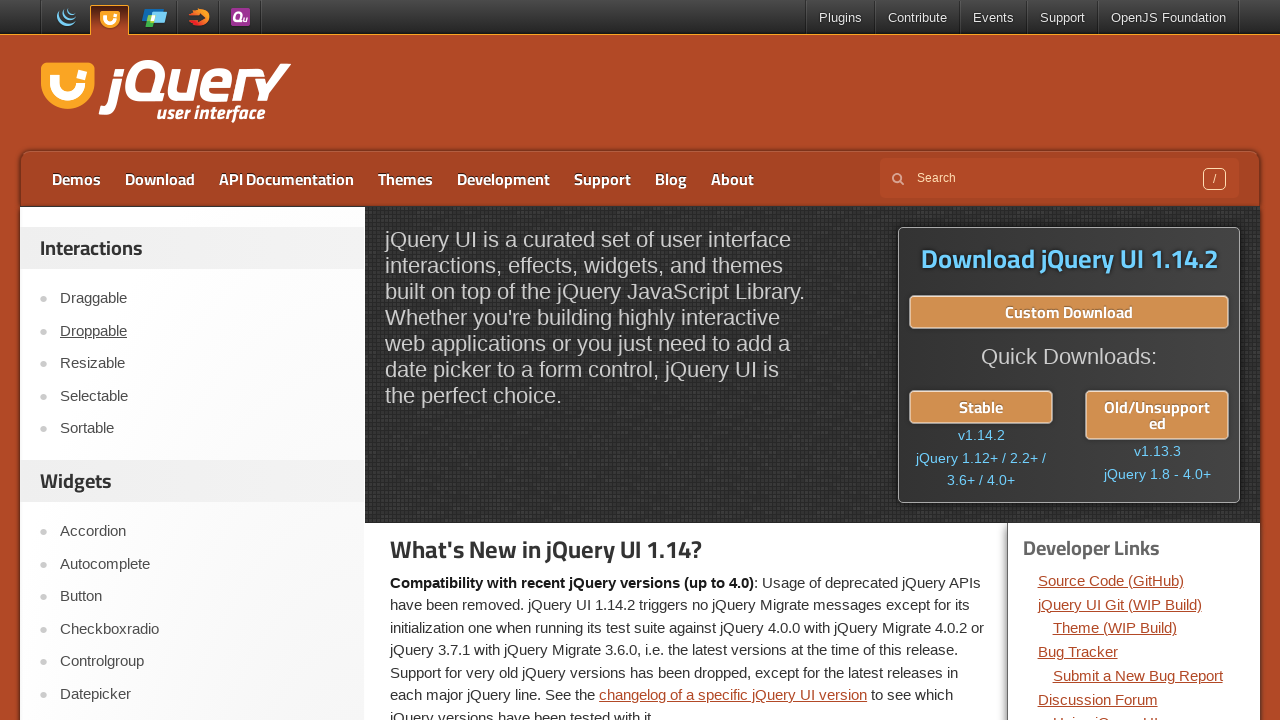

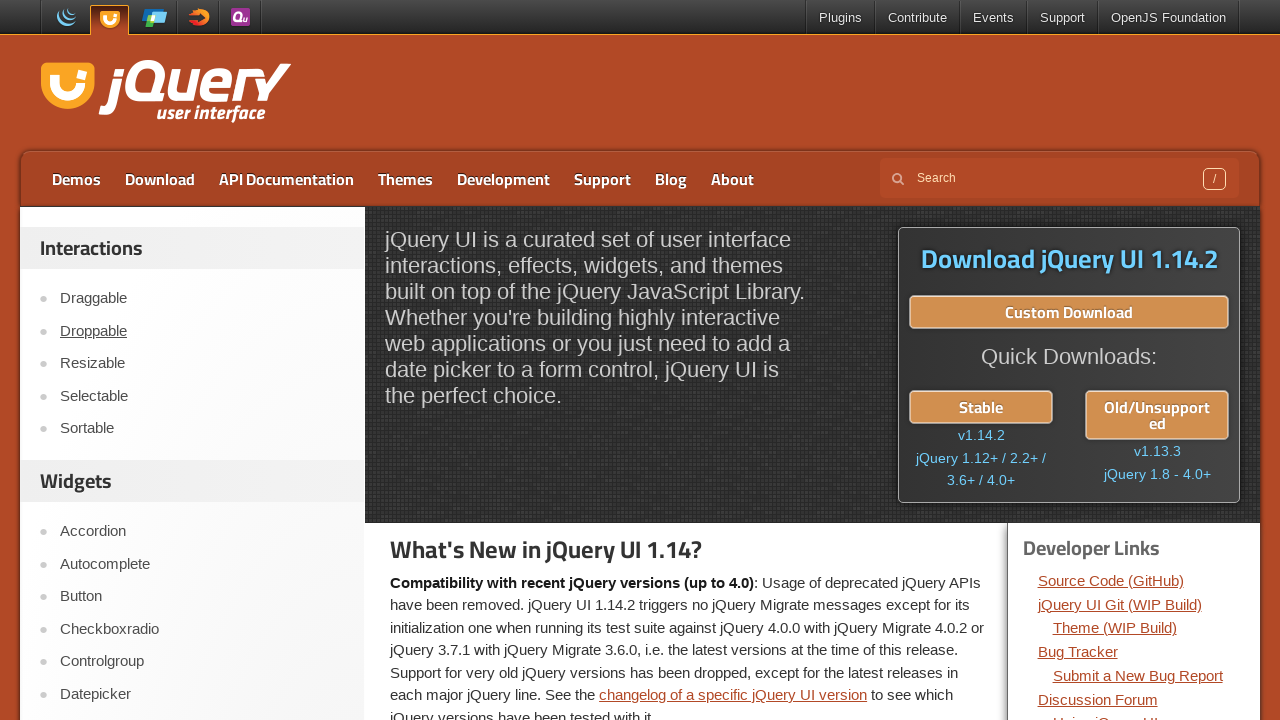